Navigates to a Wakacje.pl travel search results page for Turkey vacations, waits for hotel listings to load, and scrolls through the page to ensure all content is visible.

Starting URL: https://www.wakacje.pl/wczasy/turcja/?str-1,od-2025-06-20,samolotem,all-inclusive,z-wroclawia

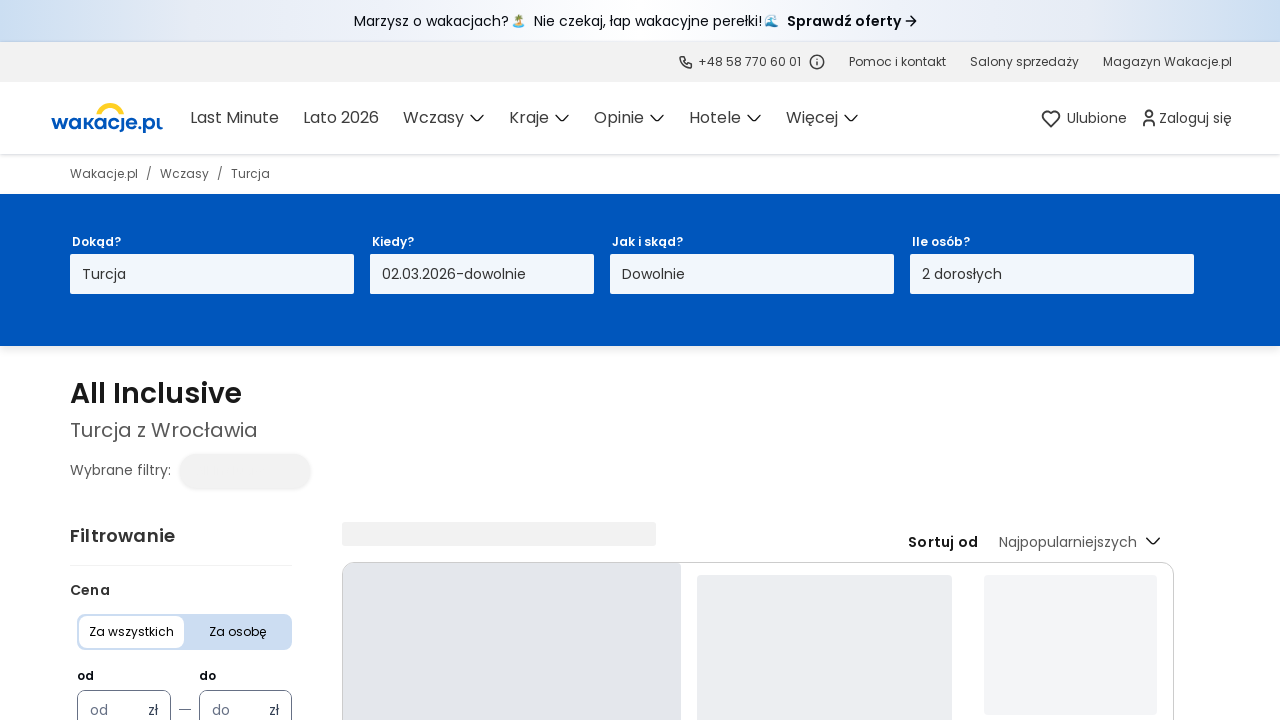

Waited for hotel listing elements to load
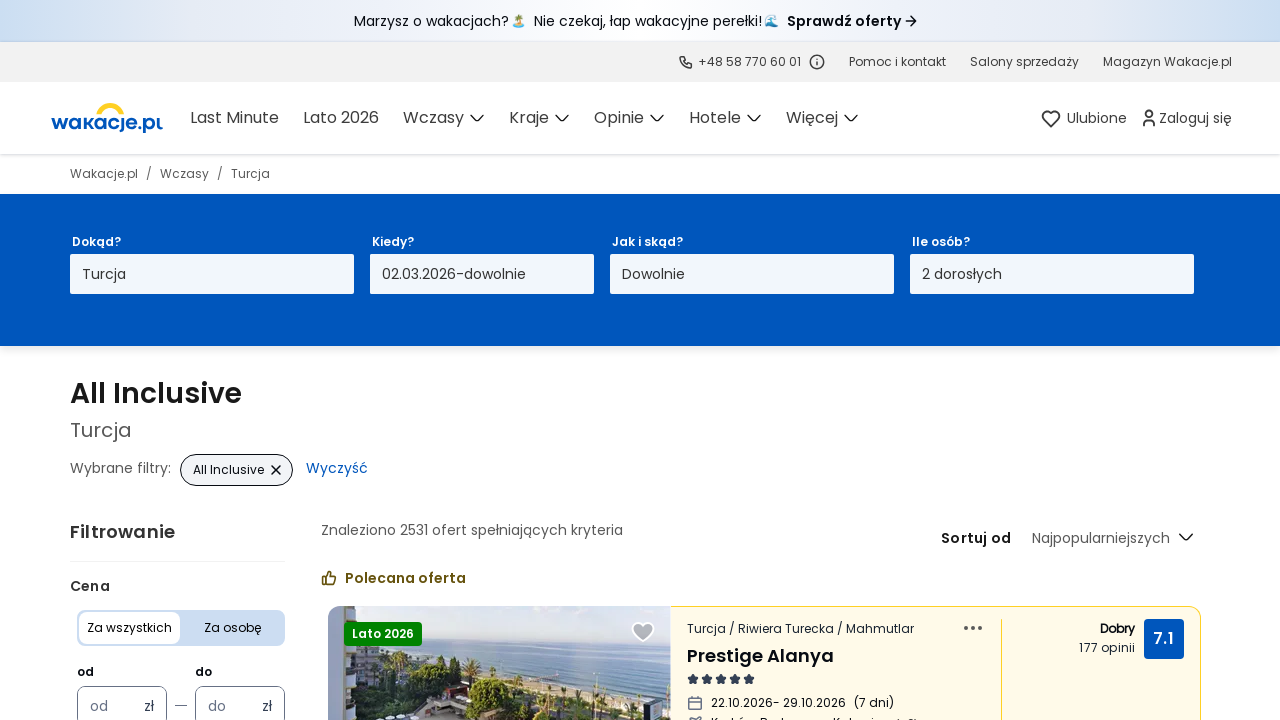

Scrolled down 1000px to load more content
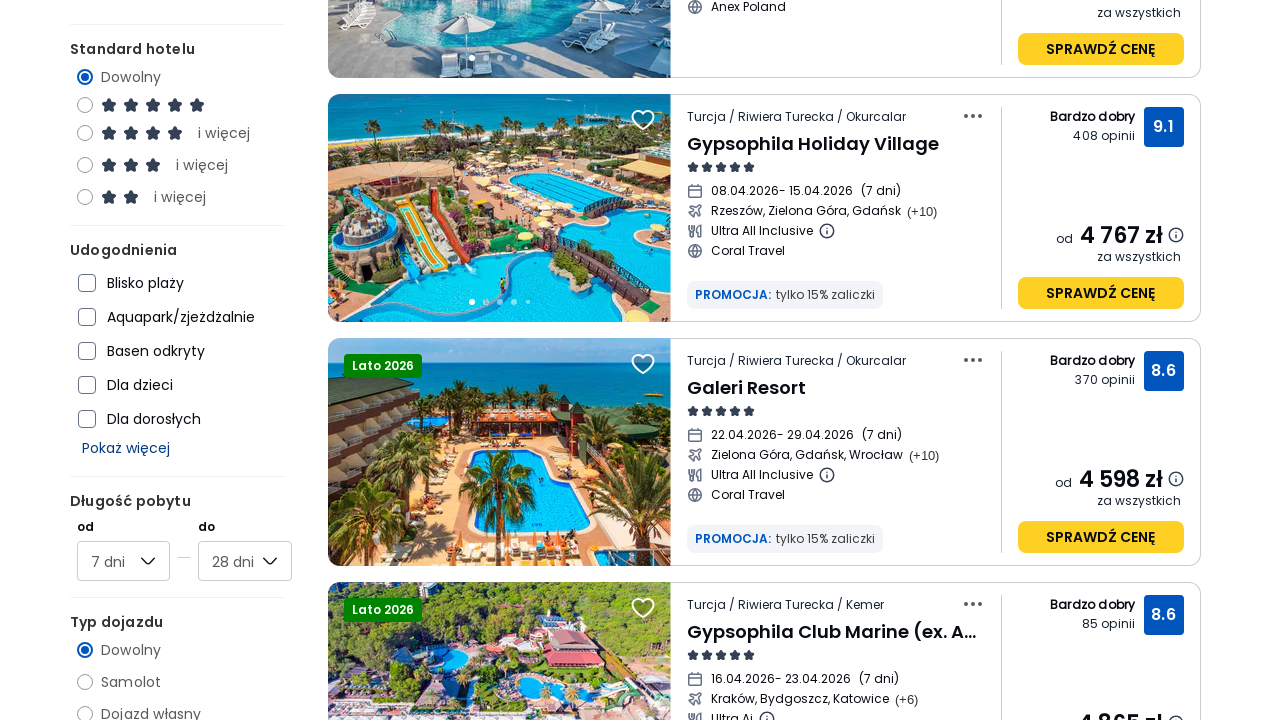

Waited 1 second for content to render
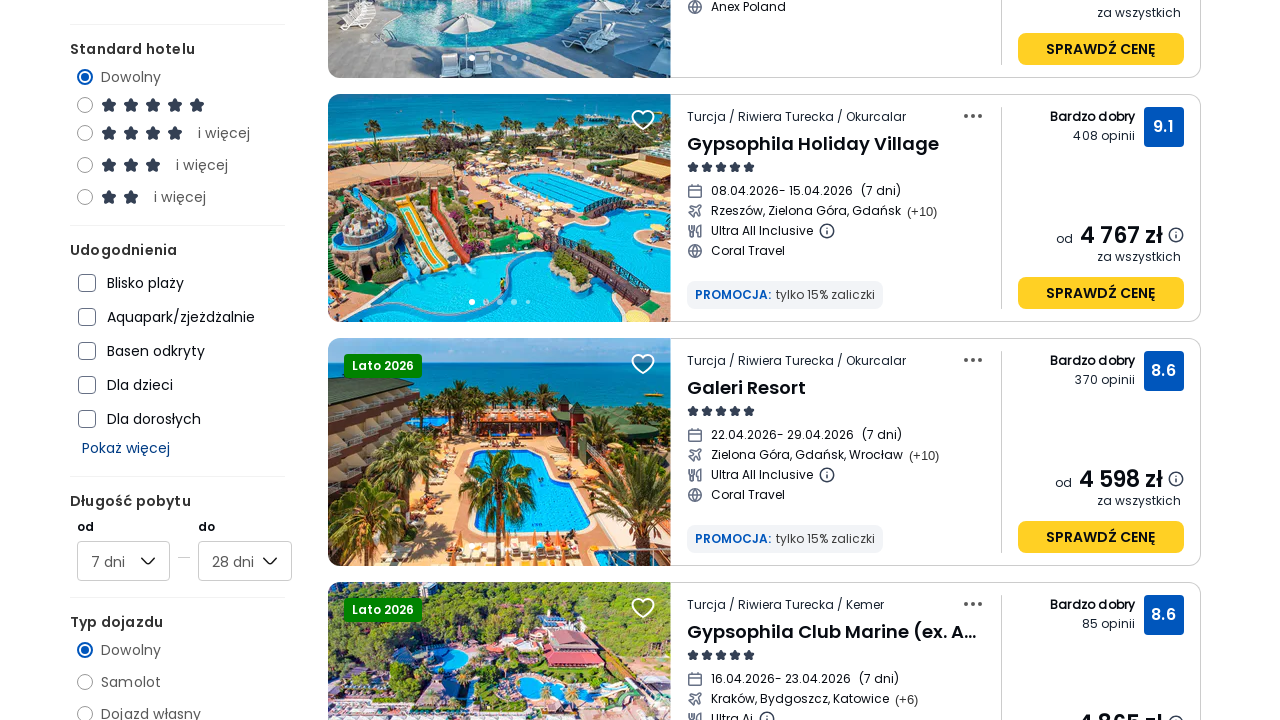

Scrolled down 1000px to load more content
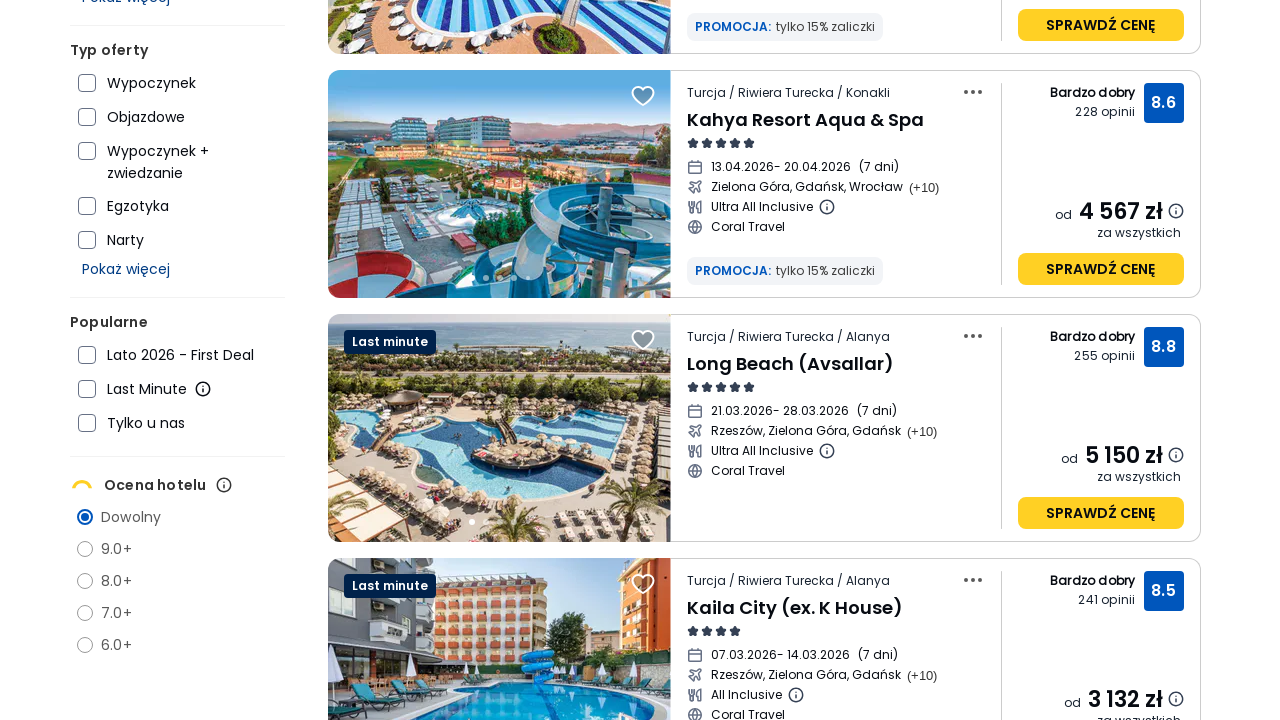

Waited 1 second for content to render
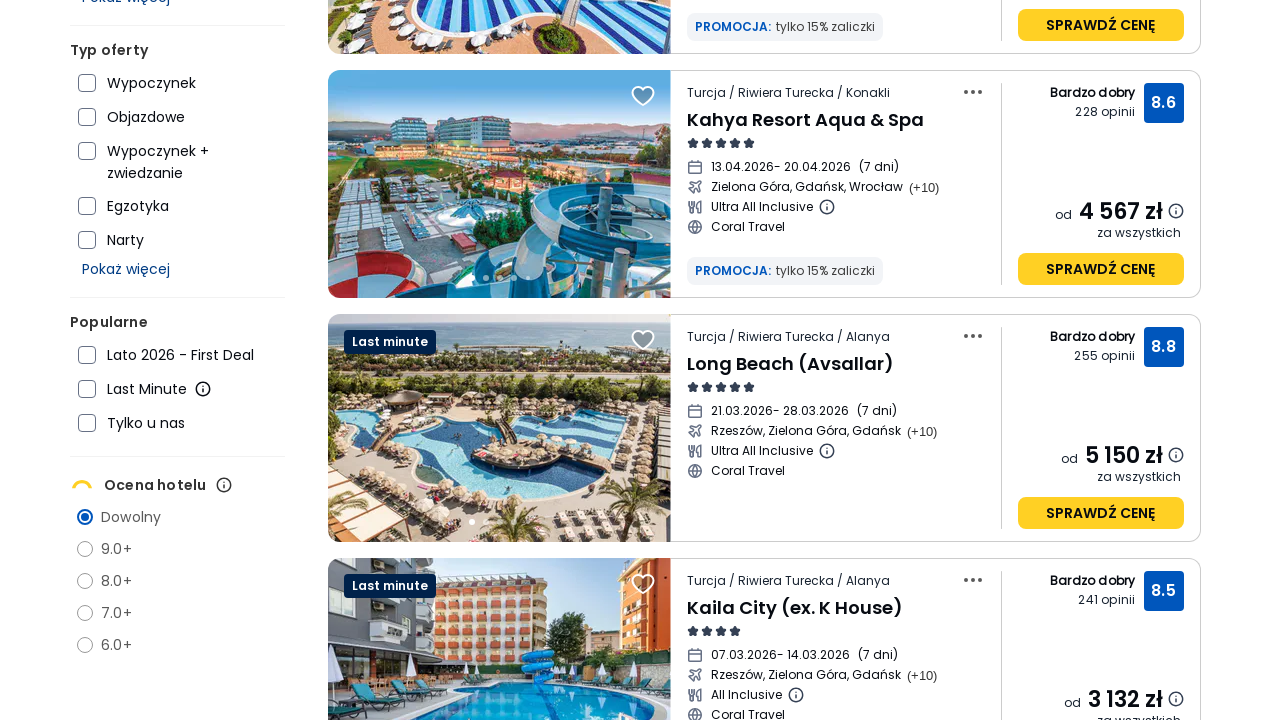

Scrolled down 1000px to load more content
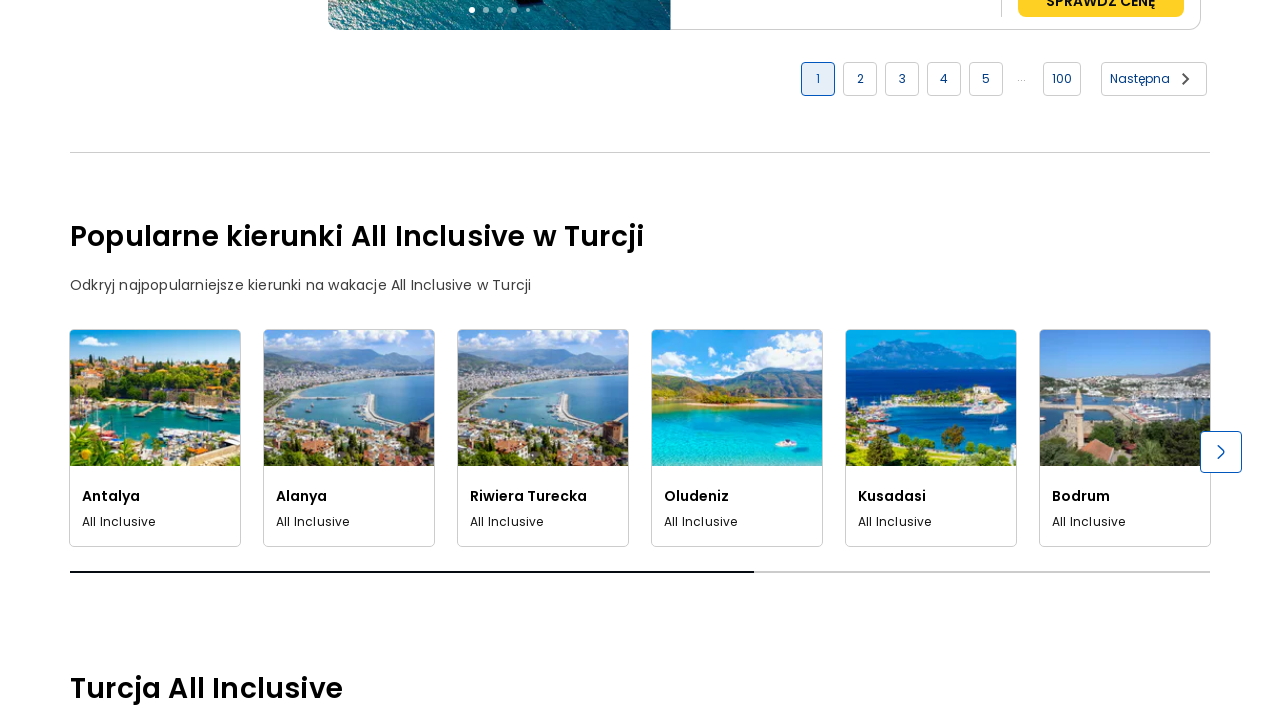

Waited 1 second for content to render
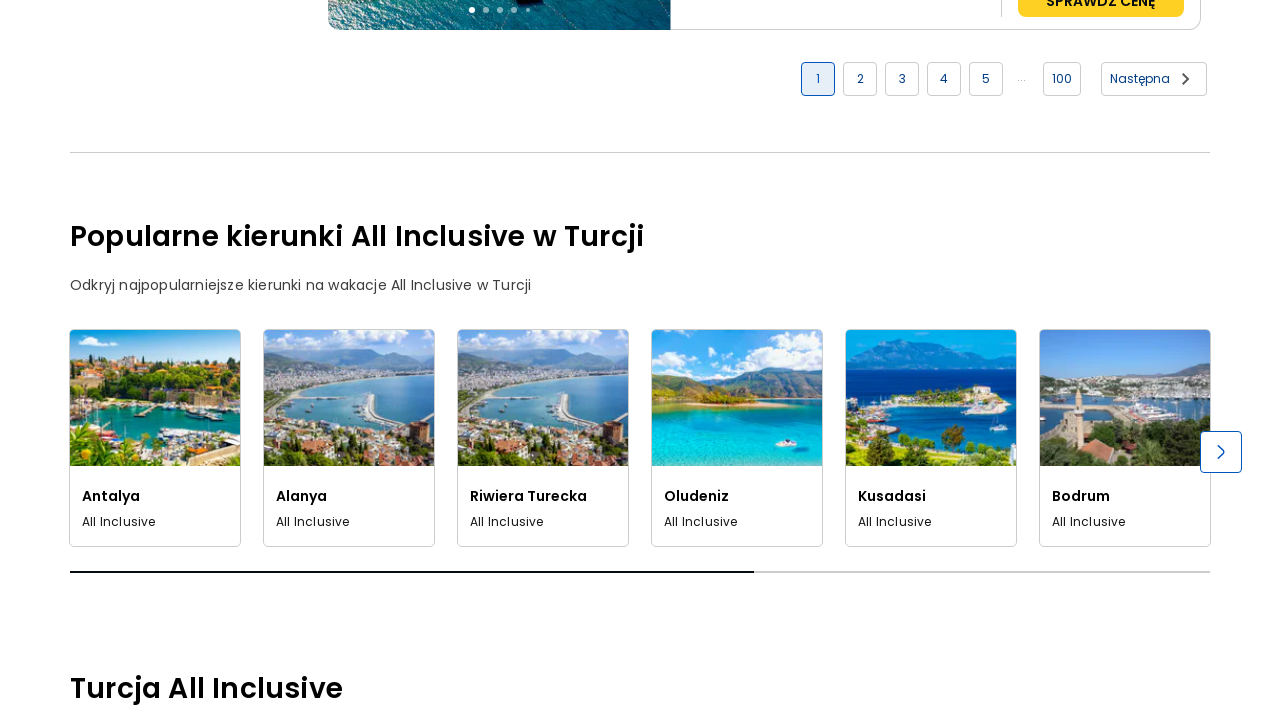

Scrolled down 1000px to load more content
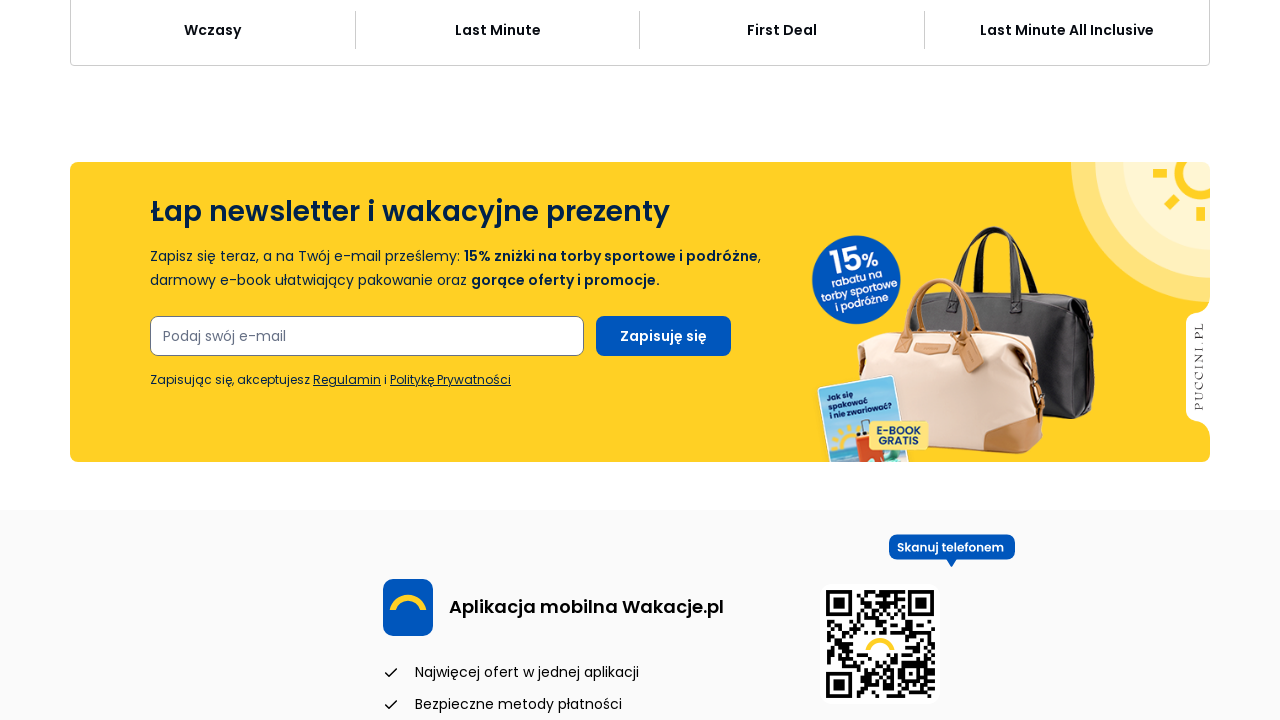

Waited 1 second for content to render
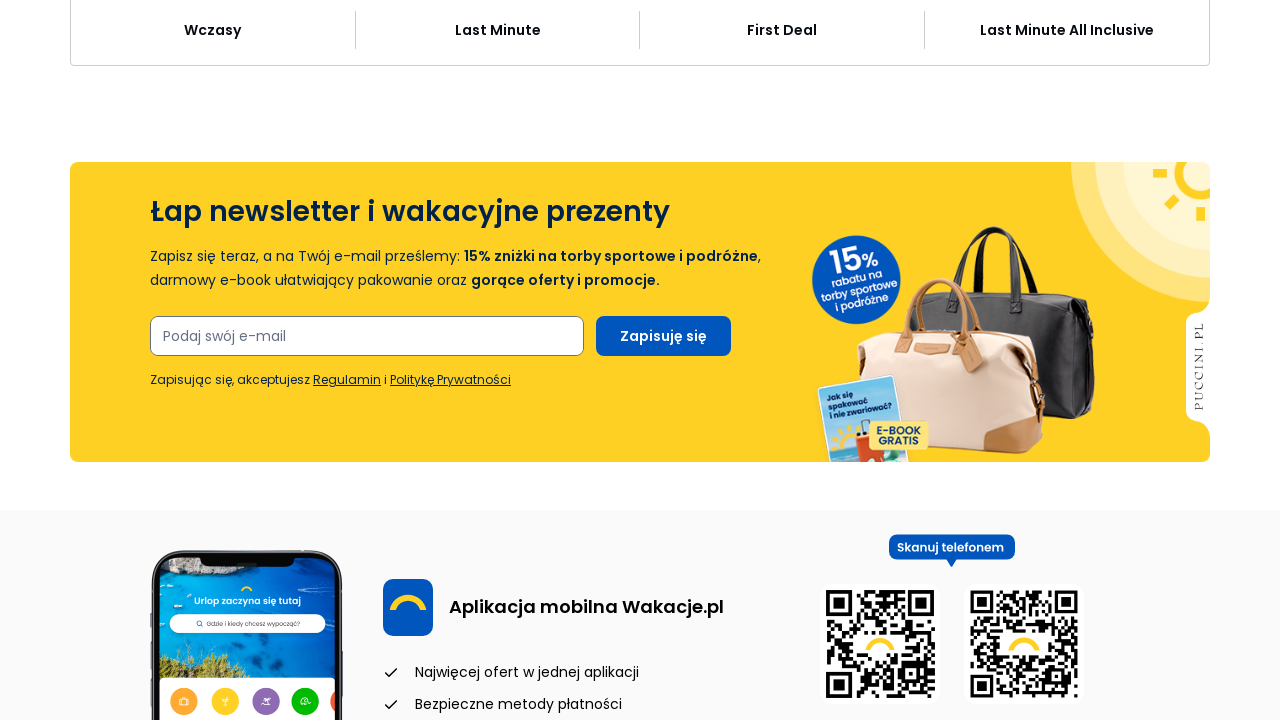

Scrolled down 1000px to load more content
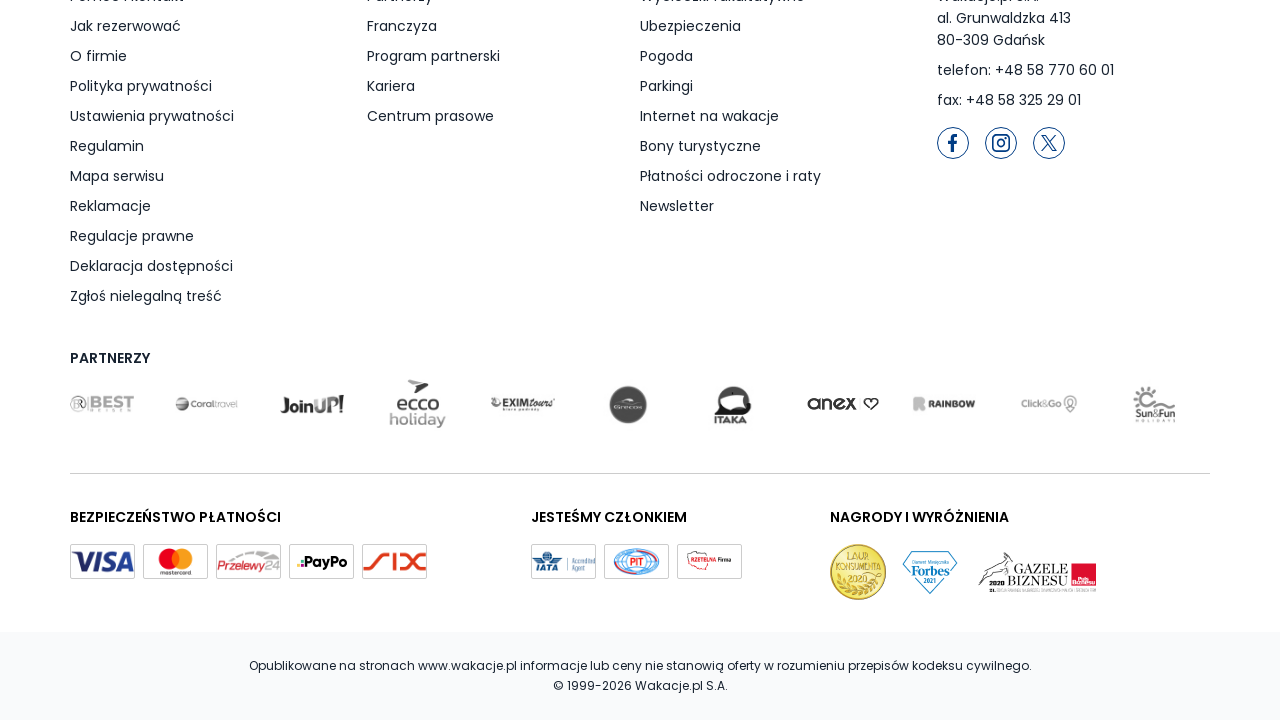

Waited 1 second for content to render
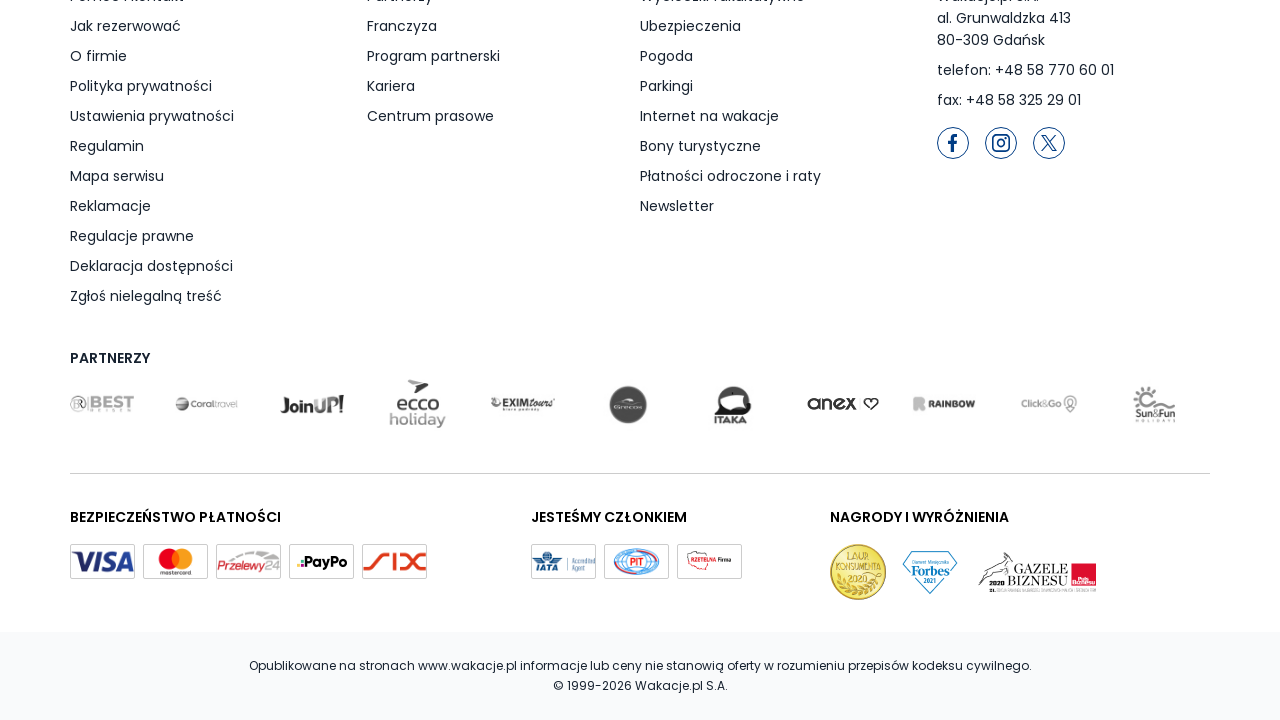

Verified hotel elements are present on the page
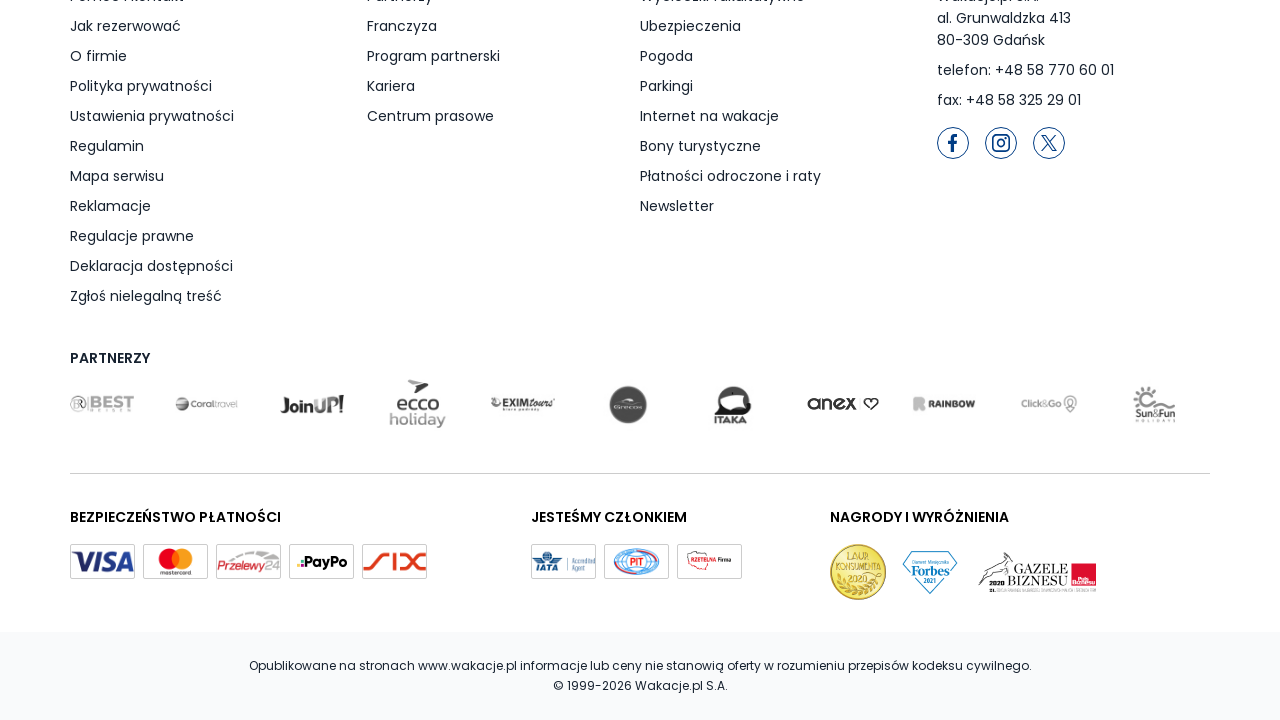

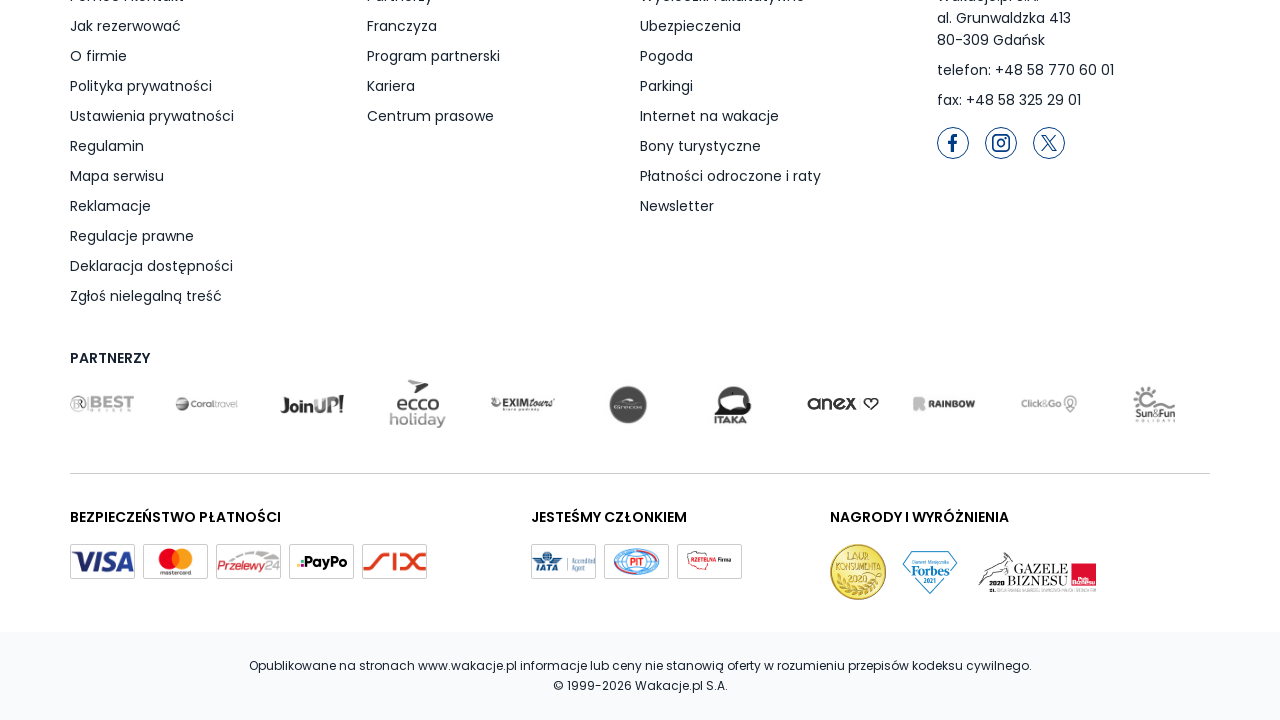